Tests clicking the JS Confirm button, accepting the alert, and verifying the result message shows 'Ok' was clicked

Starting URL: https://the-internet.herokuapp.com/javascript_alerts

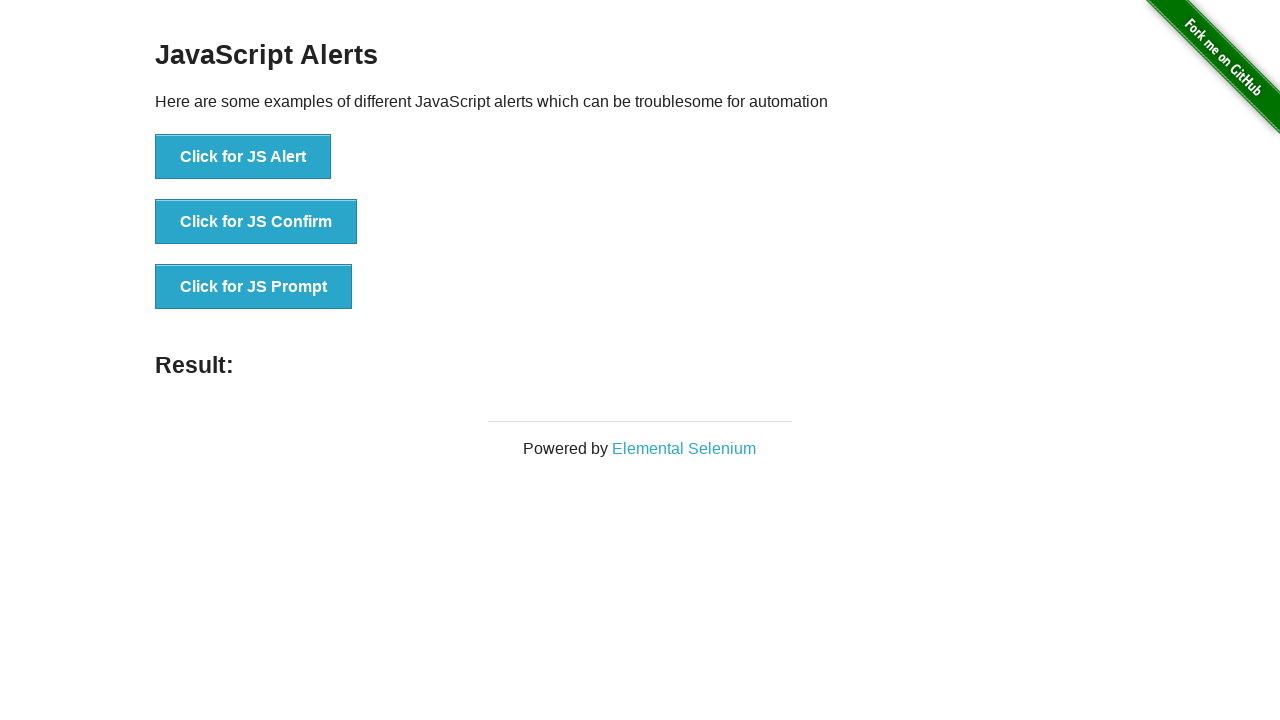

Set up dialog handler to automatically accept alerts
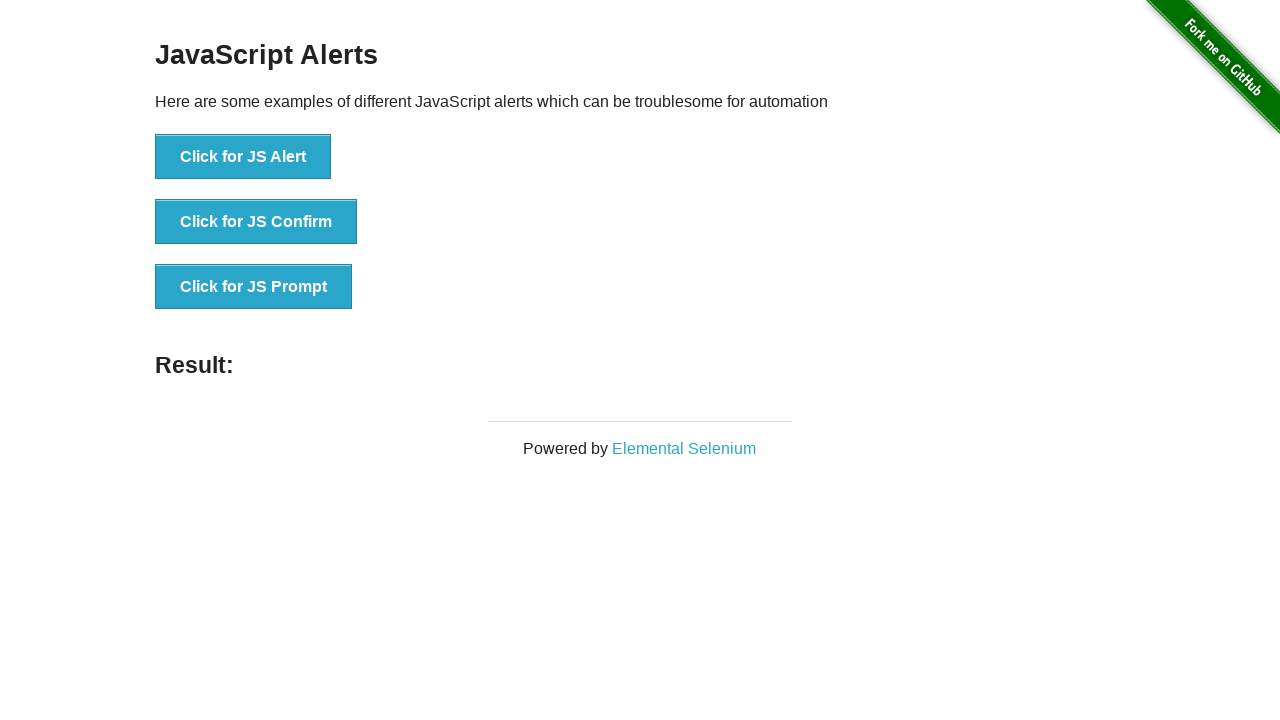

Clicked the JS Confirm button to trigger the alert at (256, 222) on button[onclick*='jsConfirm']
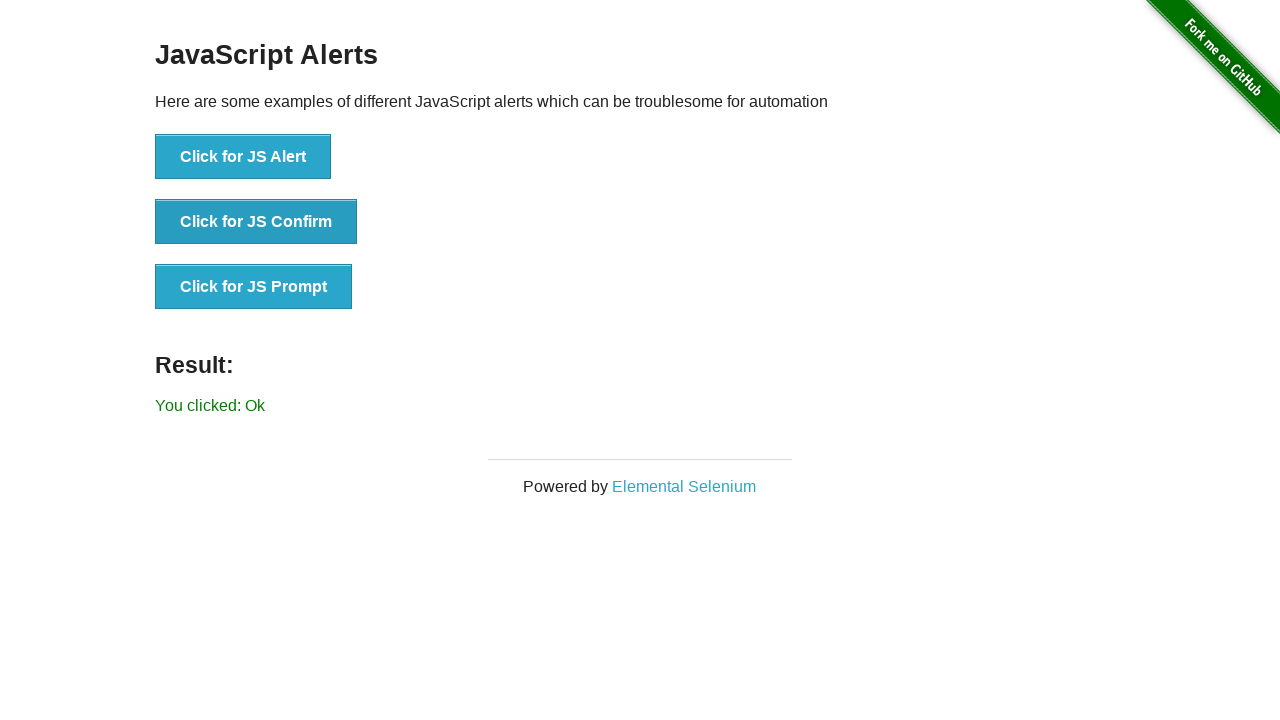

Result message element loaded after accepting the alert
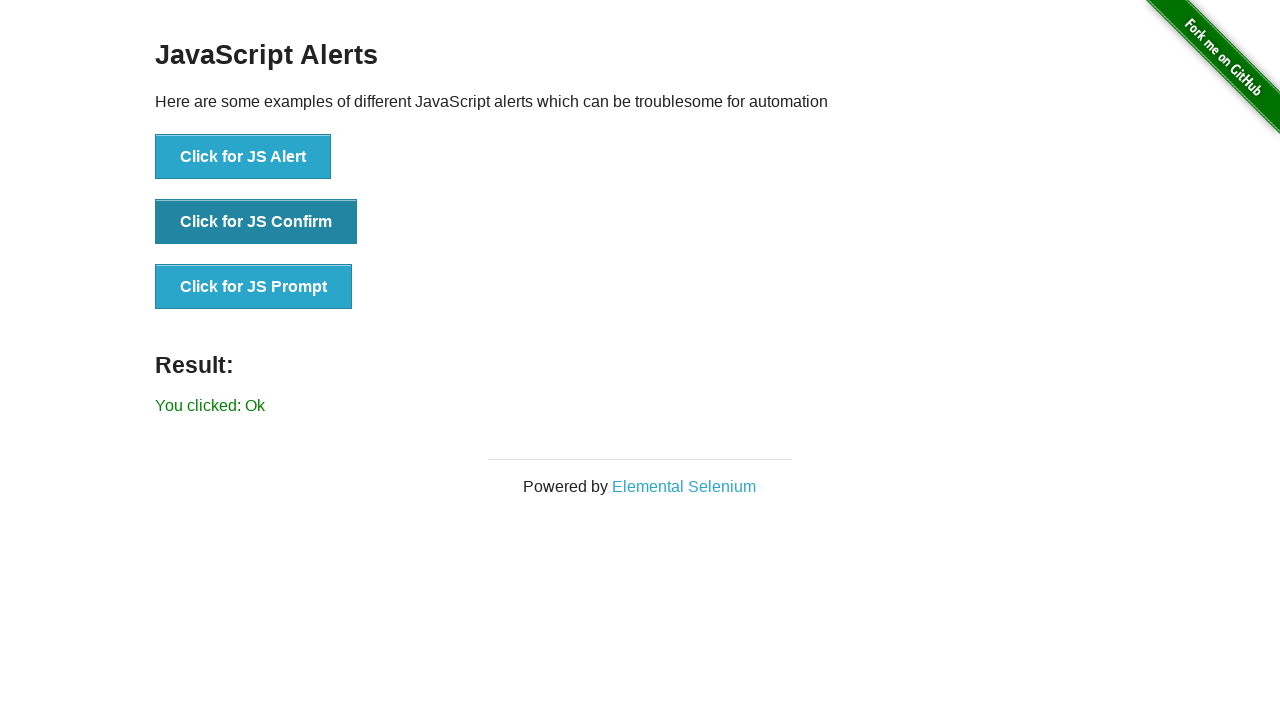

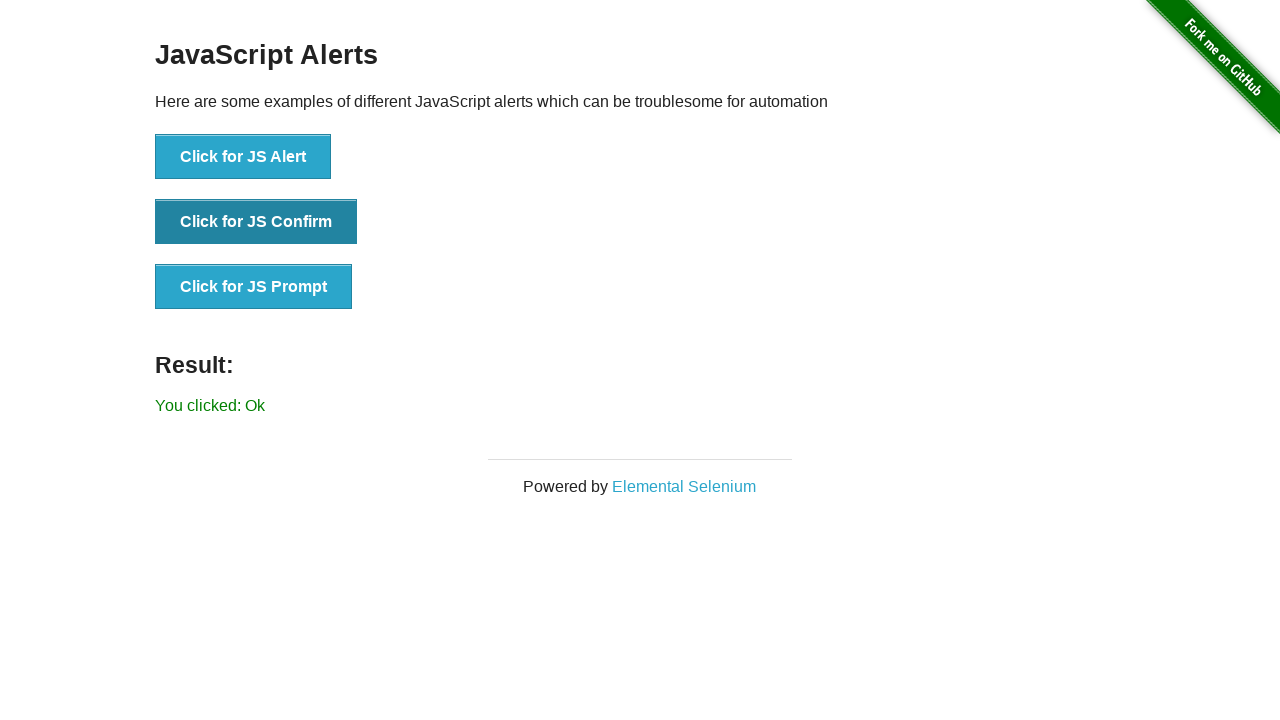